Tests the autosuggestion/autocomplete functionality by typing "India" into an autocomplete input field and waiting for suggestions to appear.

Starting URL: https://www.rahulshettyacademy.com/AutomationPractice/

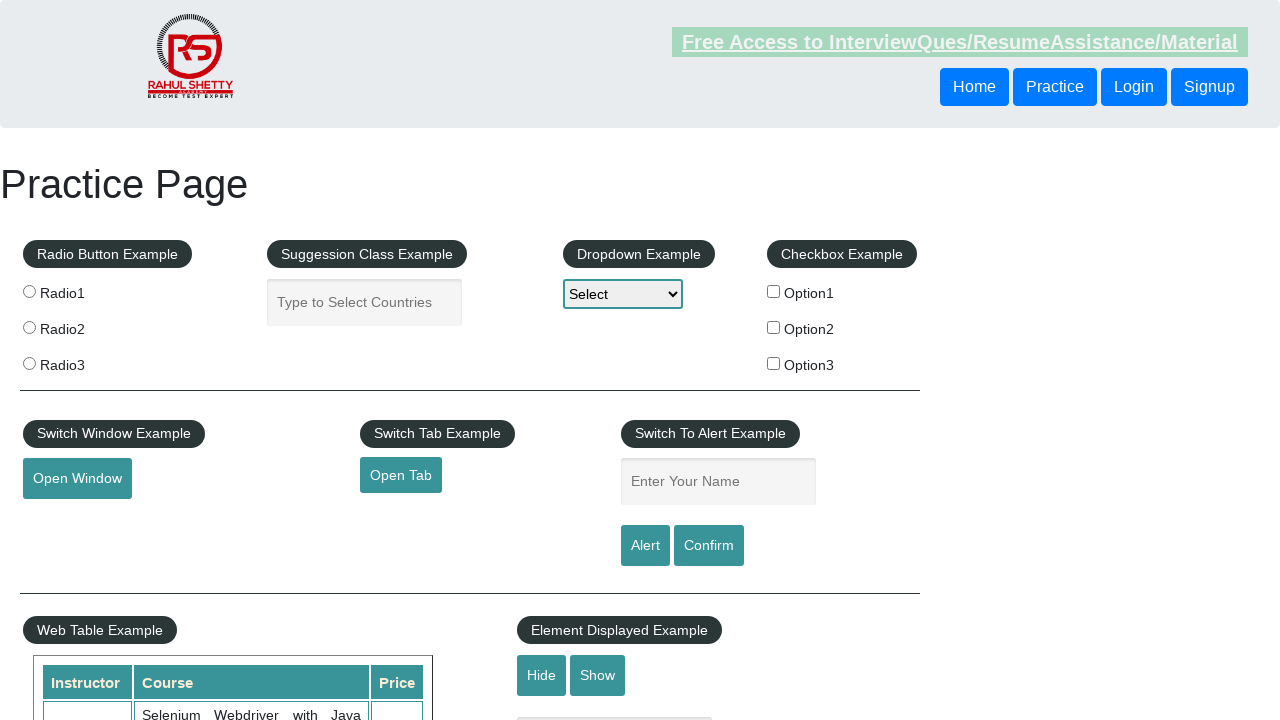

Typed 'India' into the autocomplete input field on #autocomplete
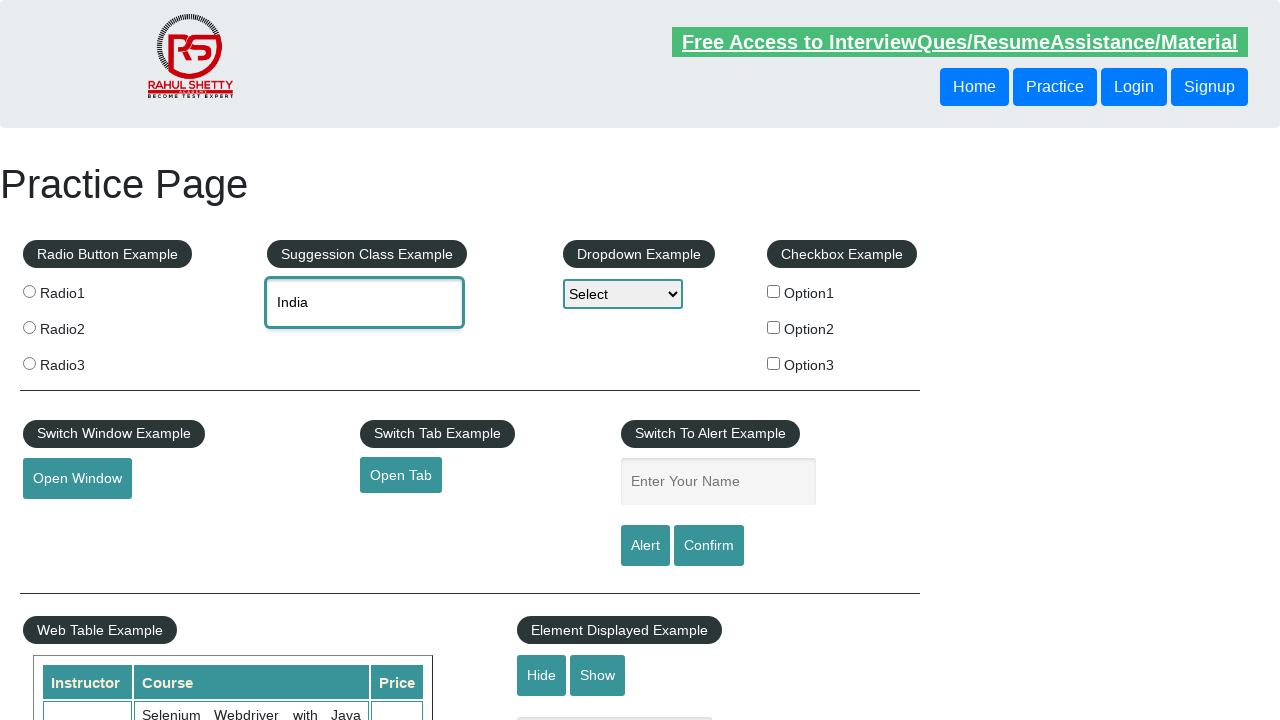

Waited 2 seconds for autocomplete suggestions to appear
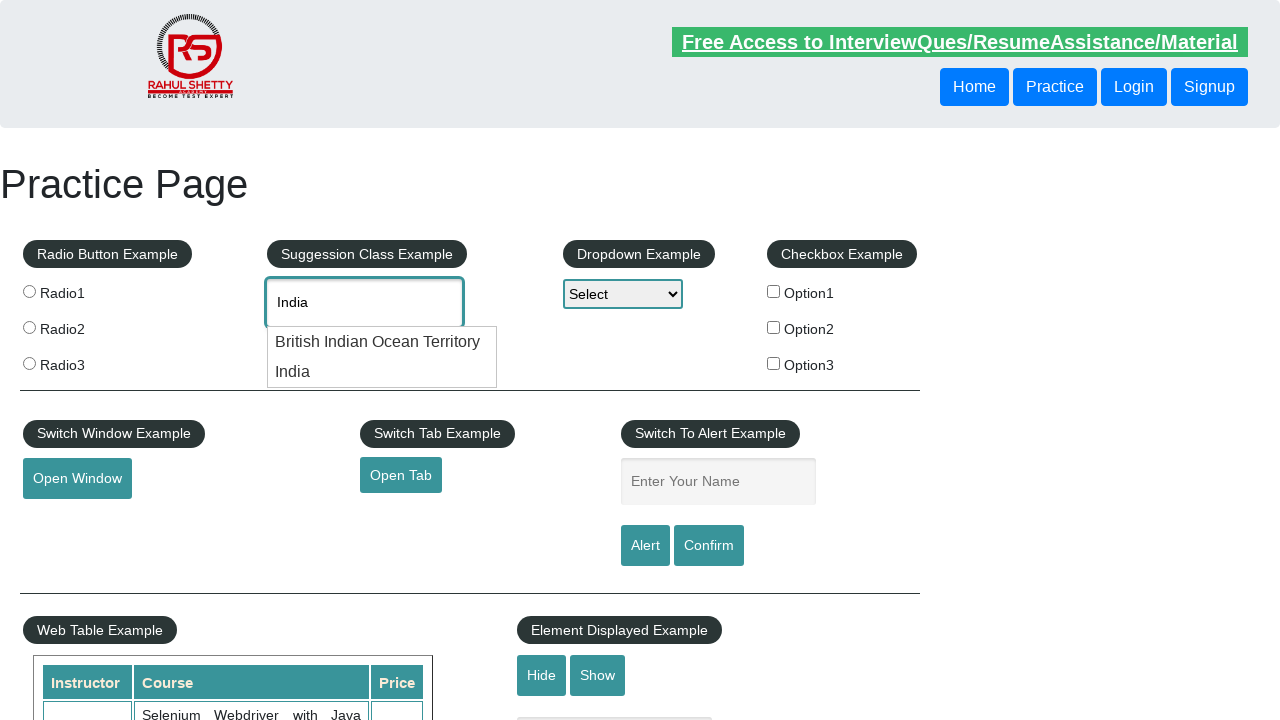

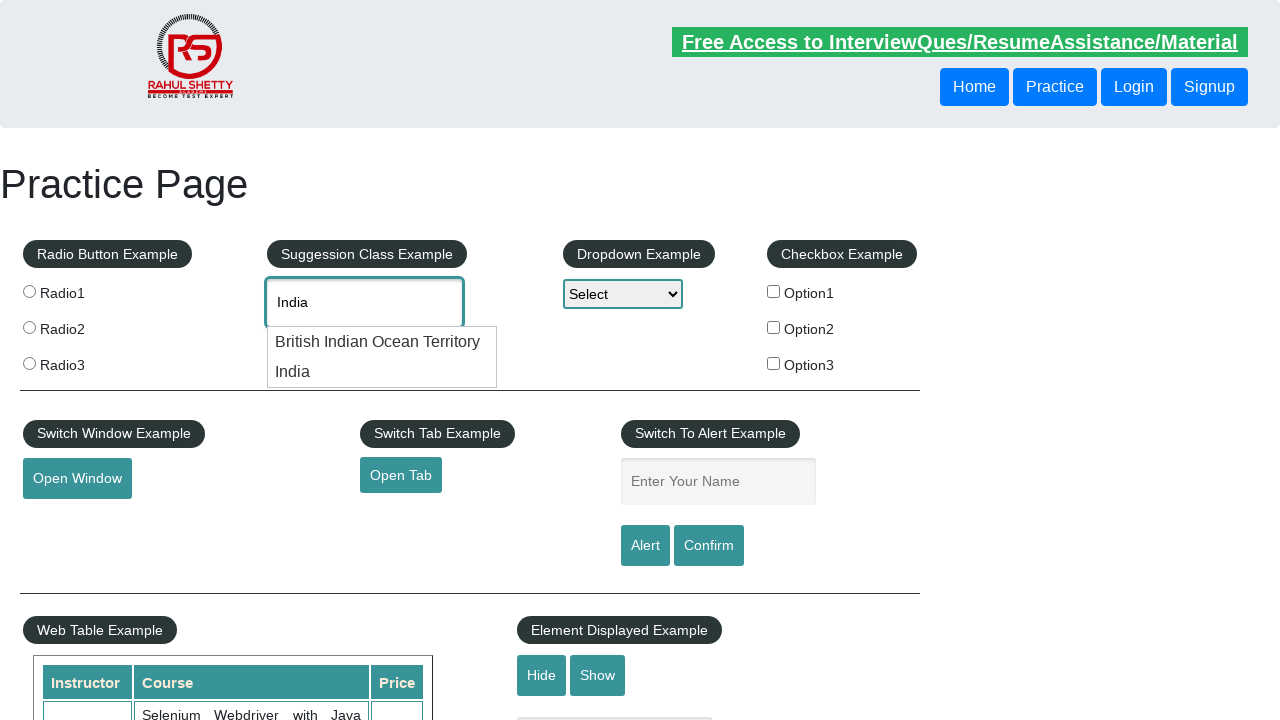